Tests file upload functionality on a practice automation site by scrolling to the upload section and uploading a file to the single file input field.

Starting URL: https://testautomationpractice.blogspot.com/

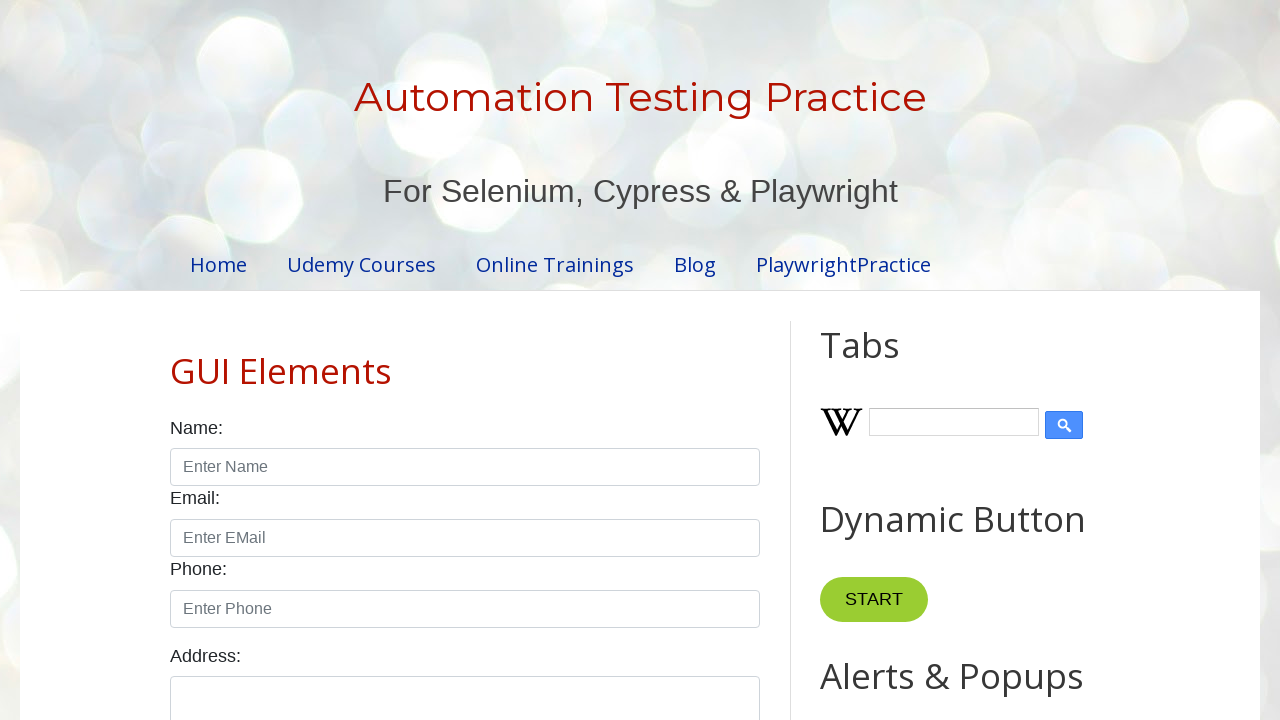

Scrolled down to file upload section
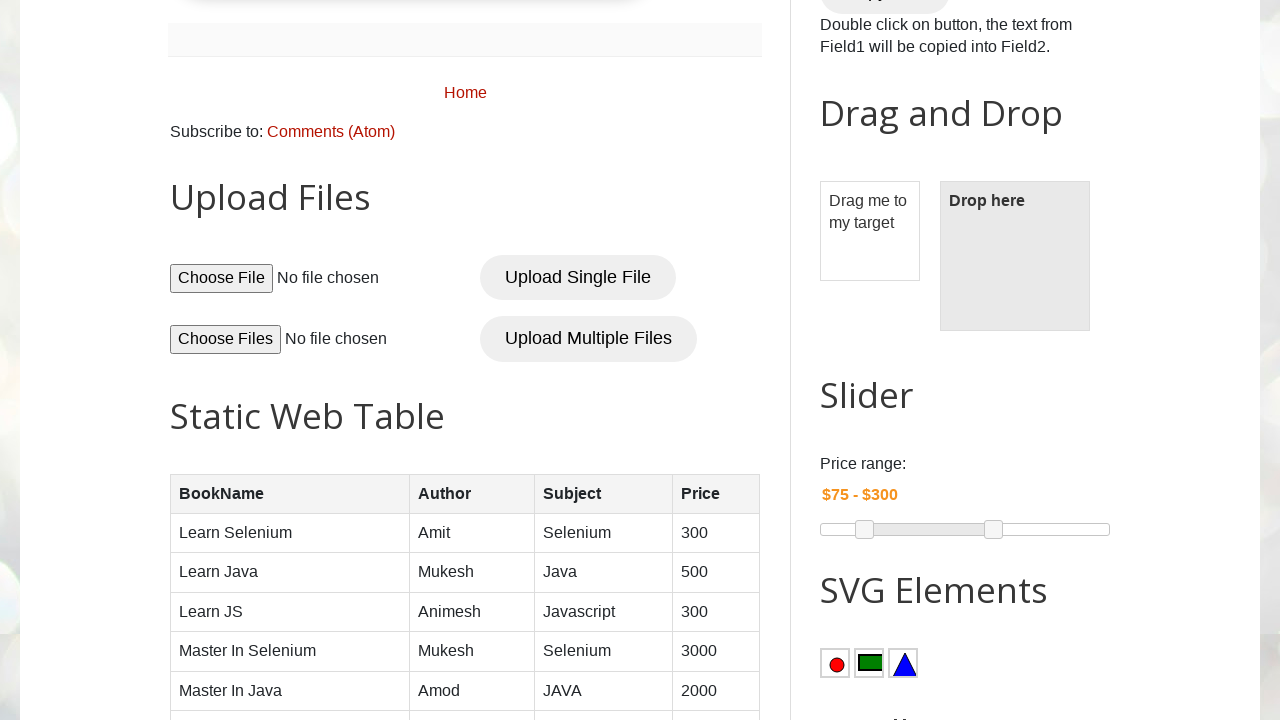

File input field became visible
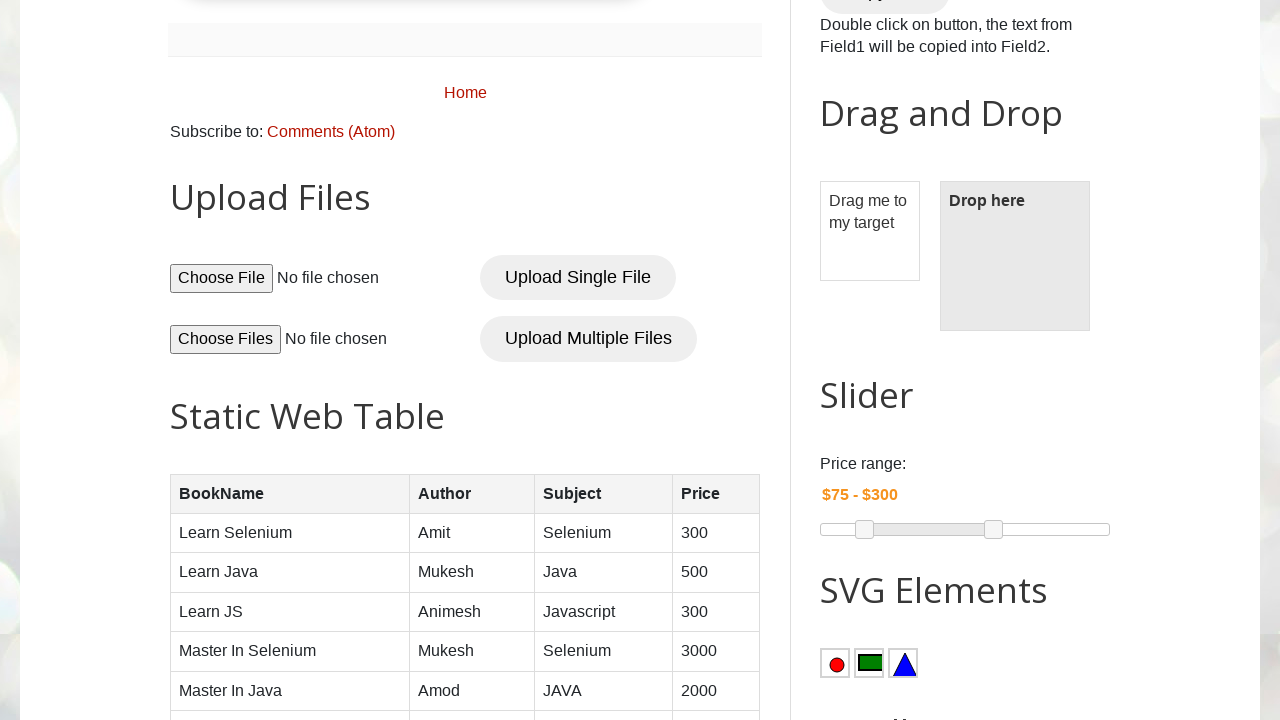

Created temporary test file for upload
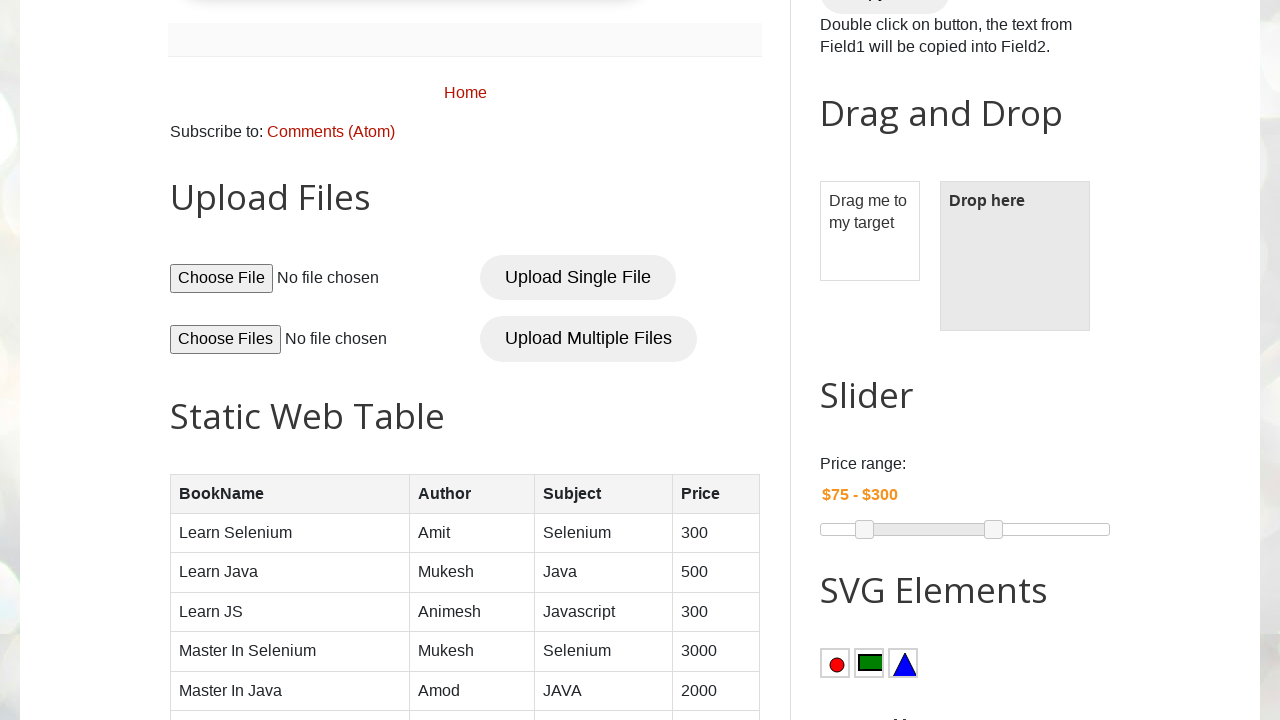

Uploaded test file to single file input field
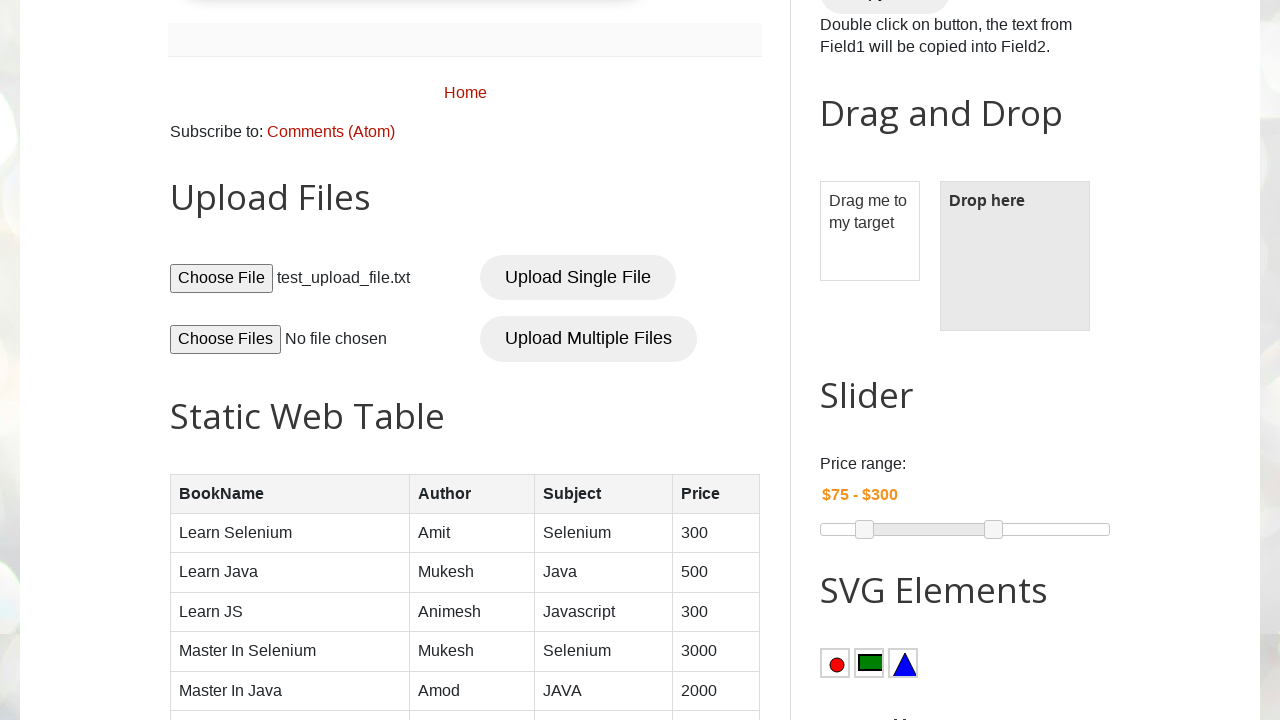

Verified file input field is visible and file was selected
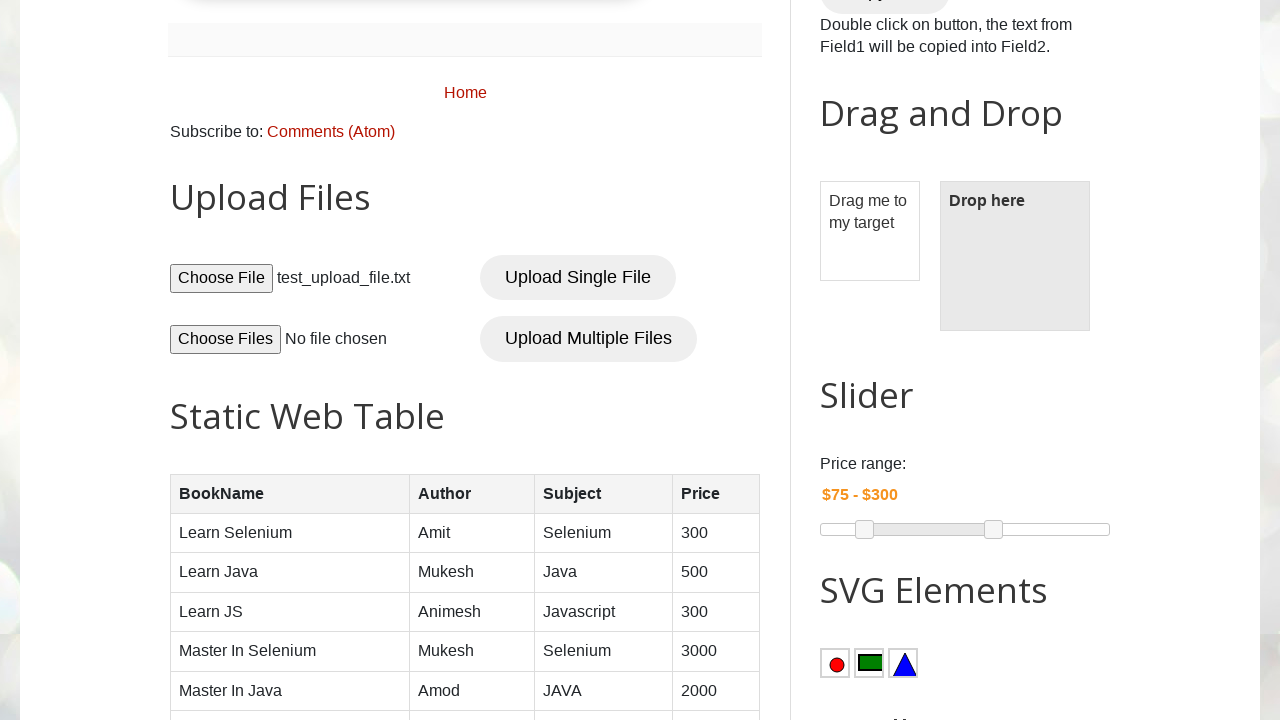

Cleaned up temporary test file
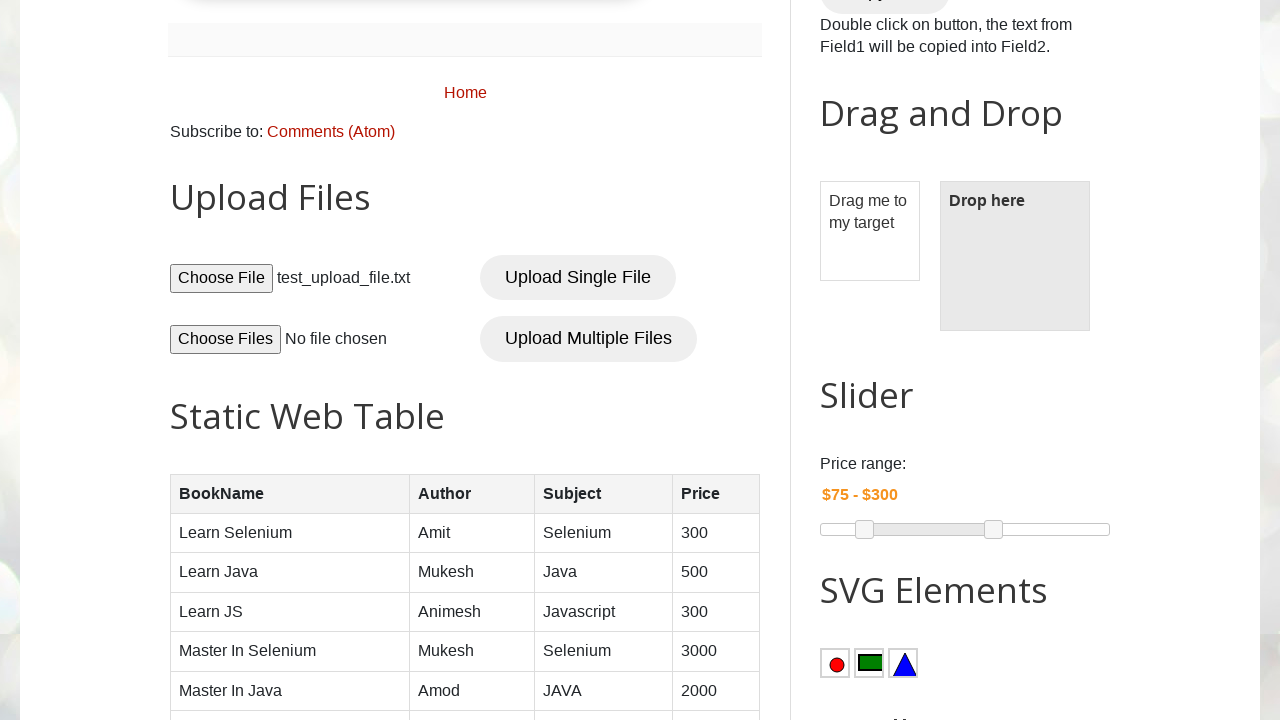

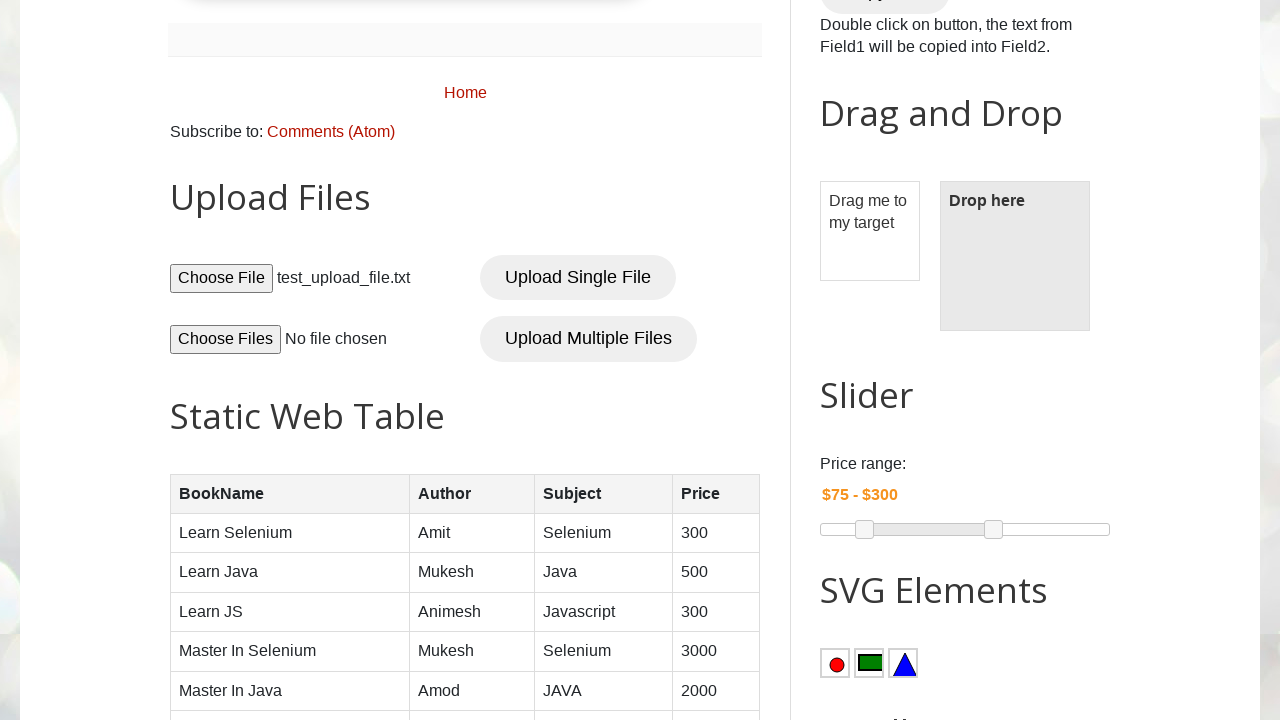